Tests that clicking the Due column header twice in Table 1 sorts the due values in descending order

Starting URL: http://the-internet.herokuapp.com/tables

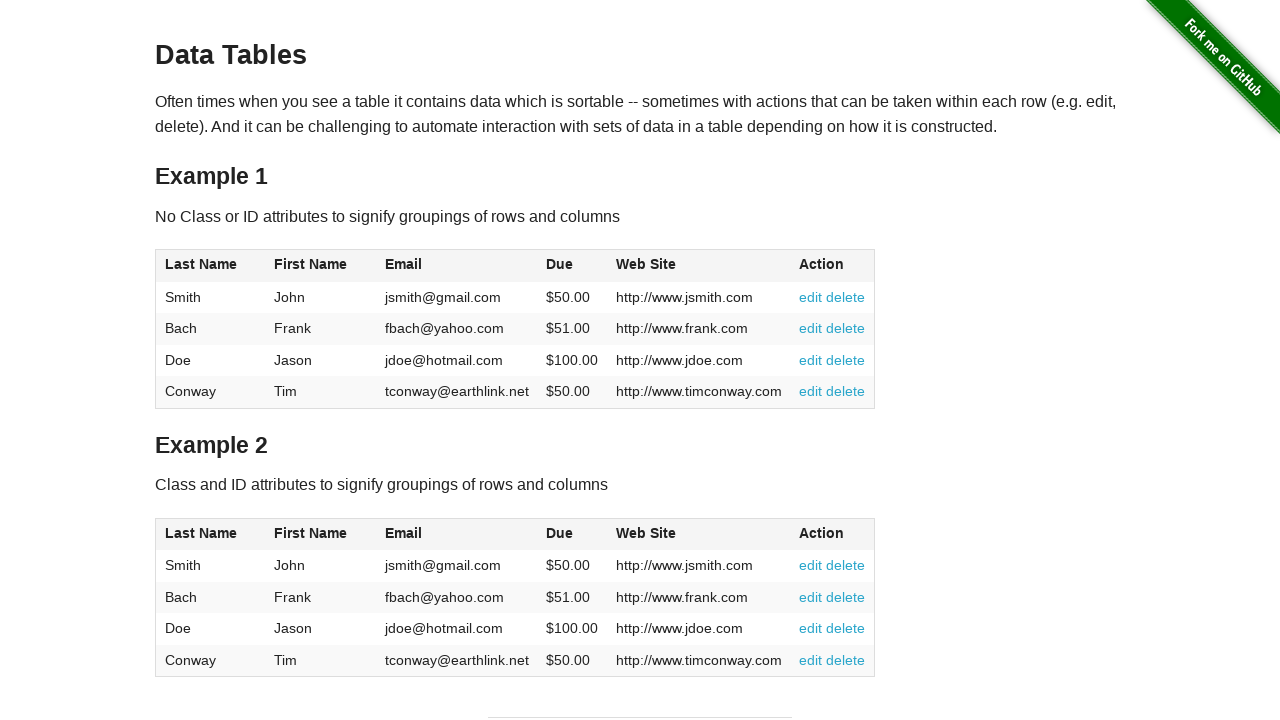

Clicked Due column header in Table 1 for first sort at (572, 266) on #table1 thead tr th:nth-of-type(4)
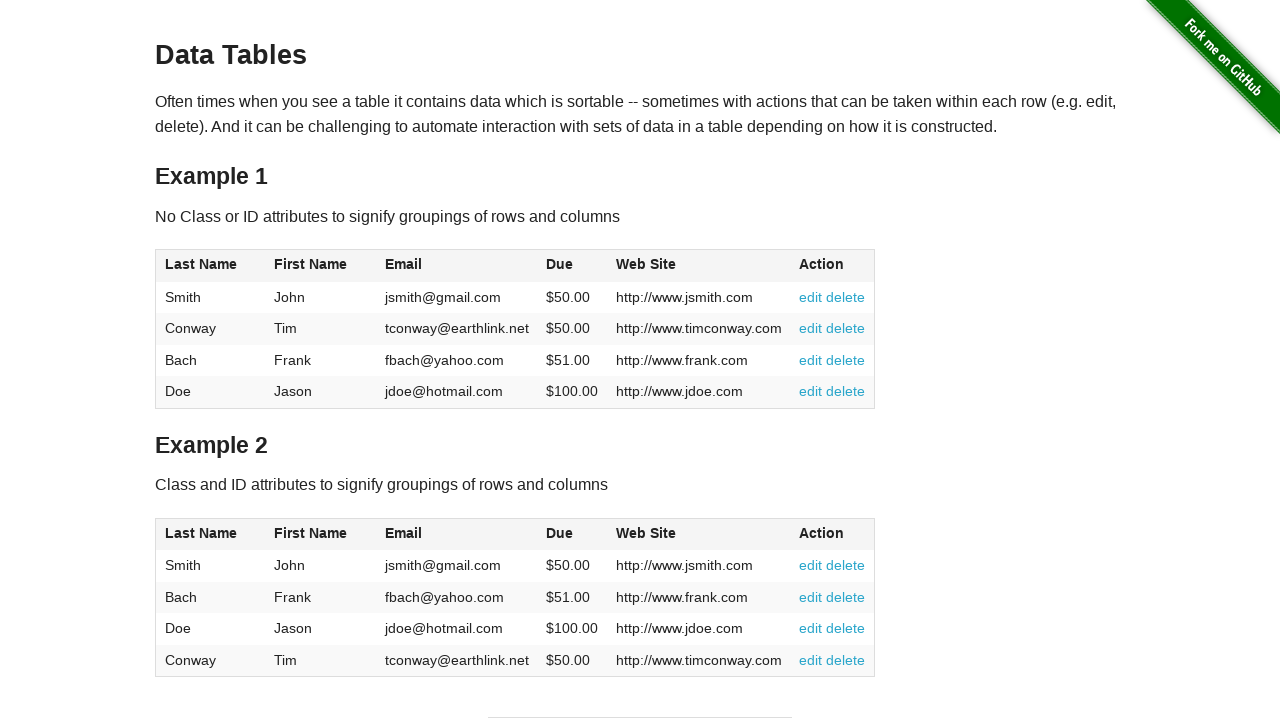

Clicked Due column header in Table 1 second time to sort descending at (572, 266) on #table1 thead tr th:nth-of-type(4)
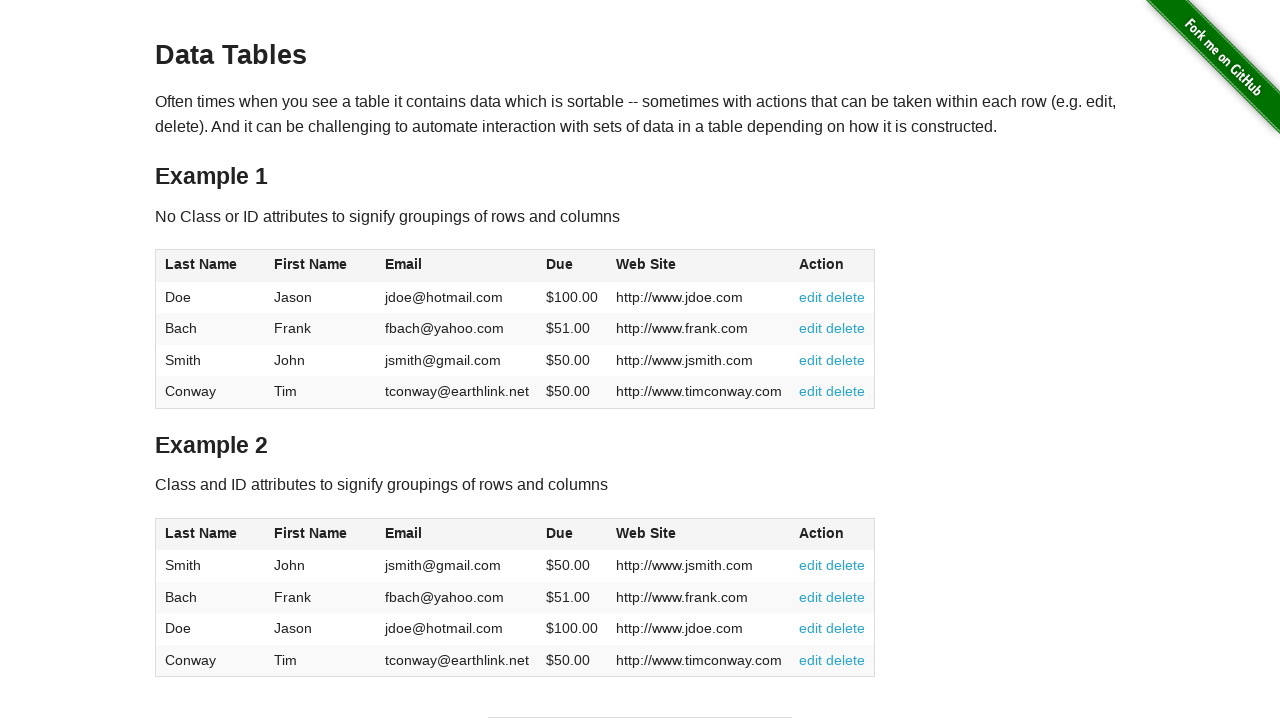

Verified Due column is visible and table is sorted
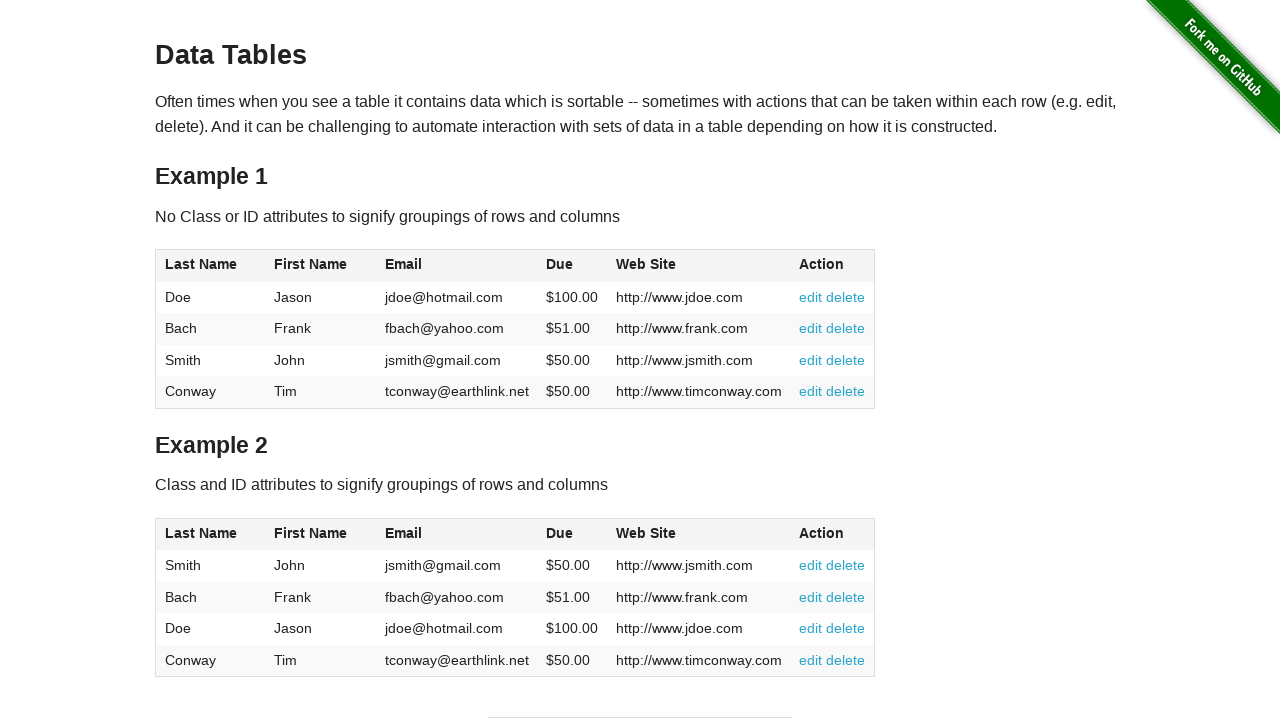

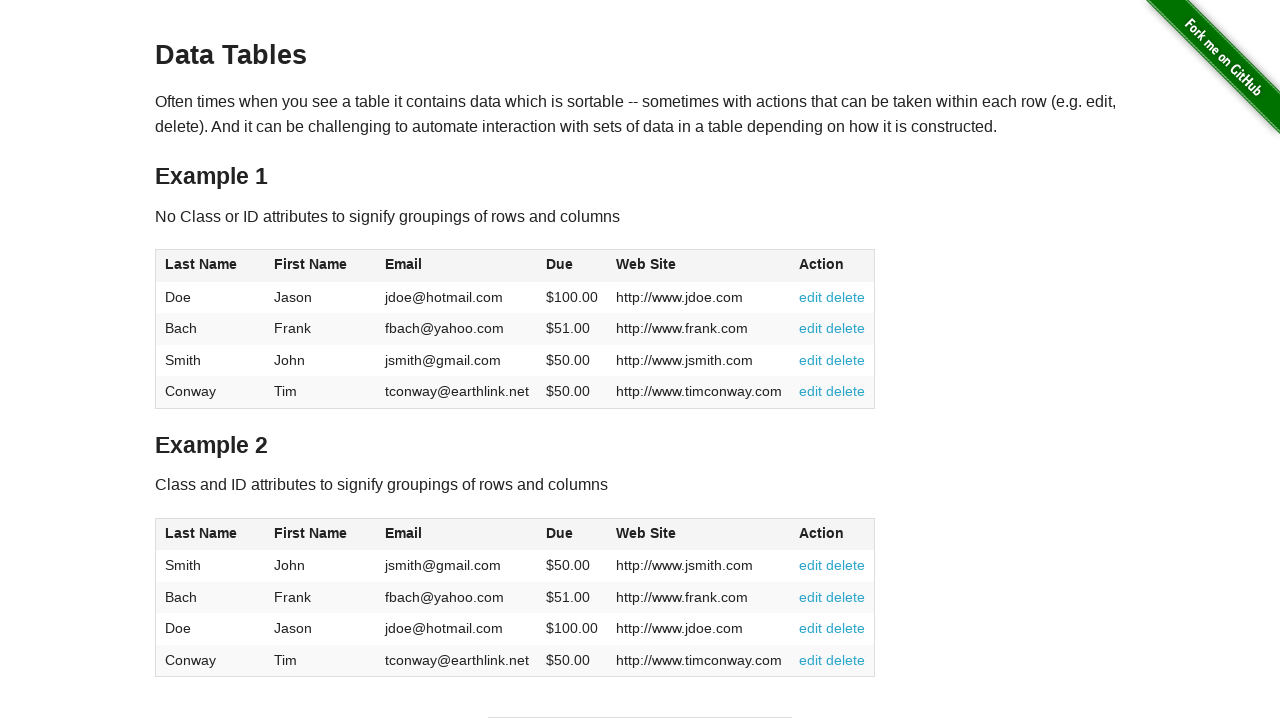